Tests auto-suggest dropdown functionality by typing a partial country name and selecting a matching option from the suggestions

Starting URL: https://rahulshettyacademy.com/dropdownsPractise/

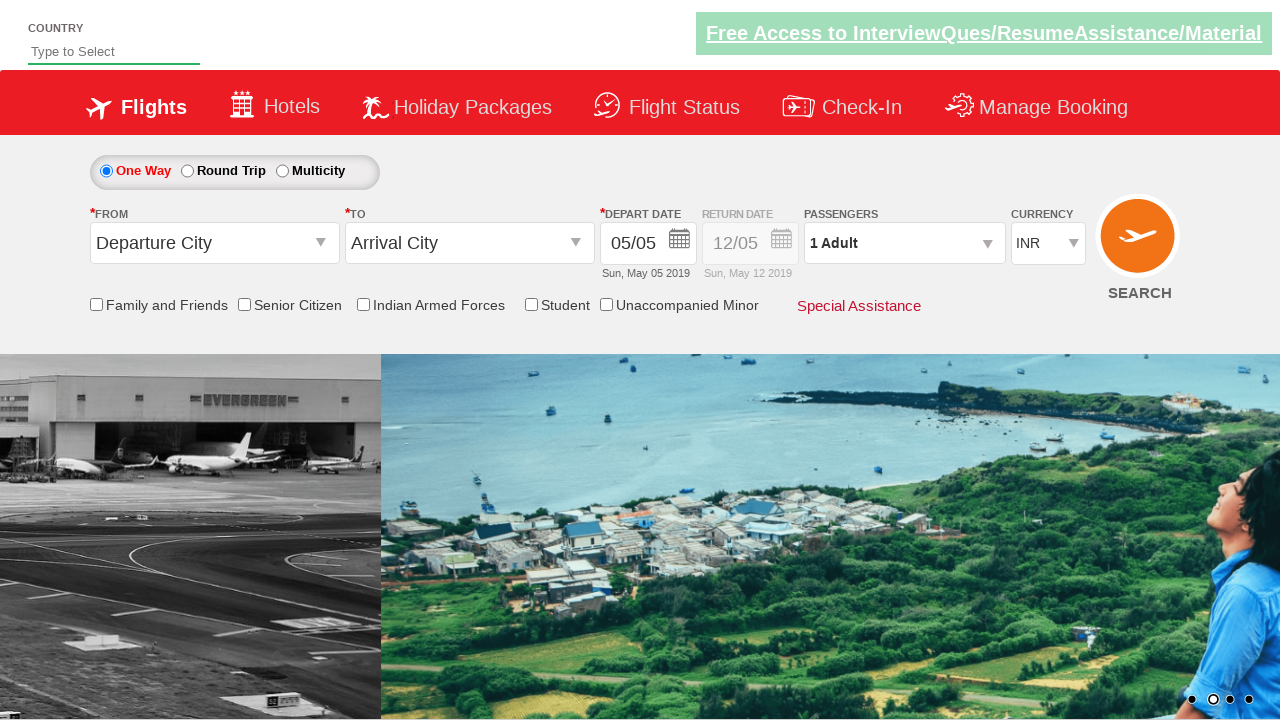

Typed 'pol' in auto-suggest field to trigger dropdown suggestions on #autosuggest
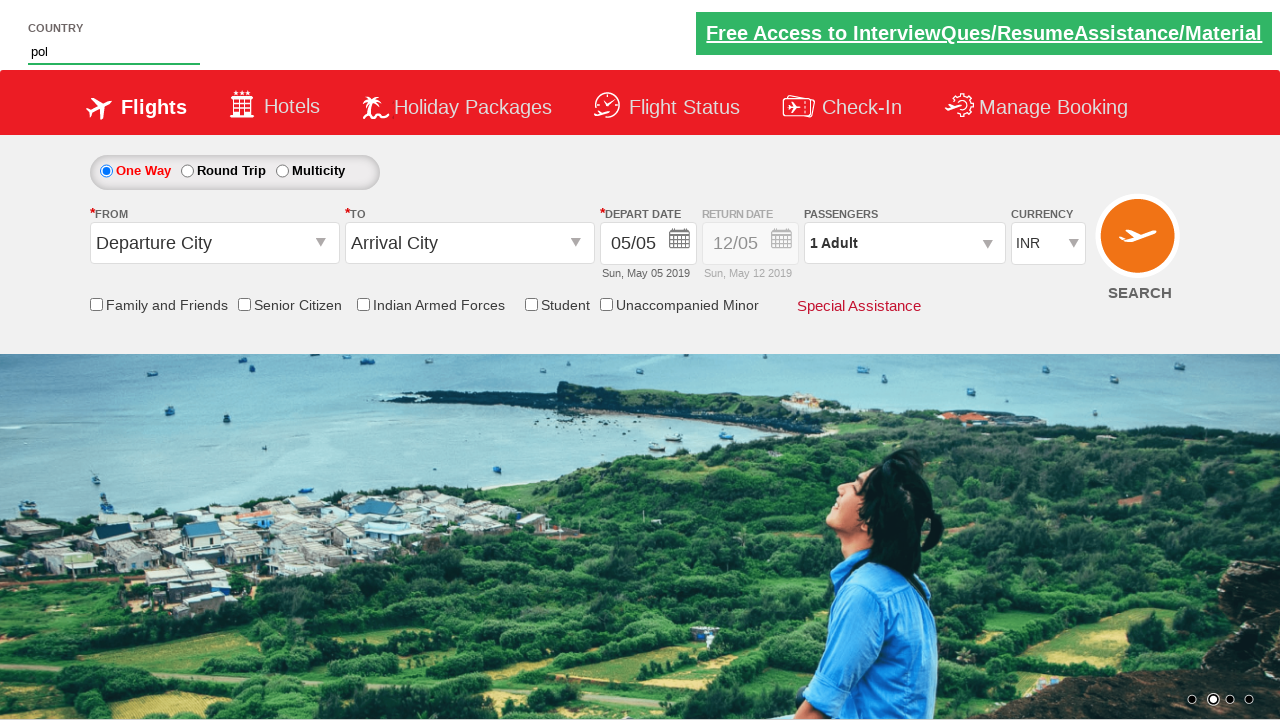

Auto-suggest dropdown appeared with matching country options
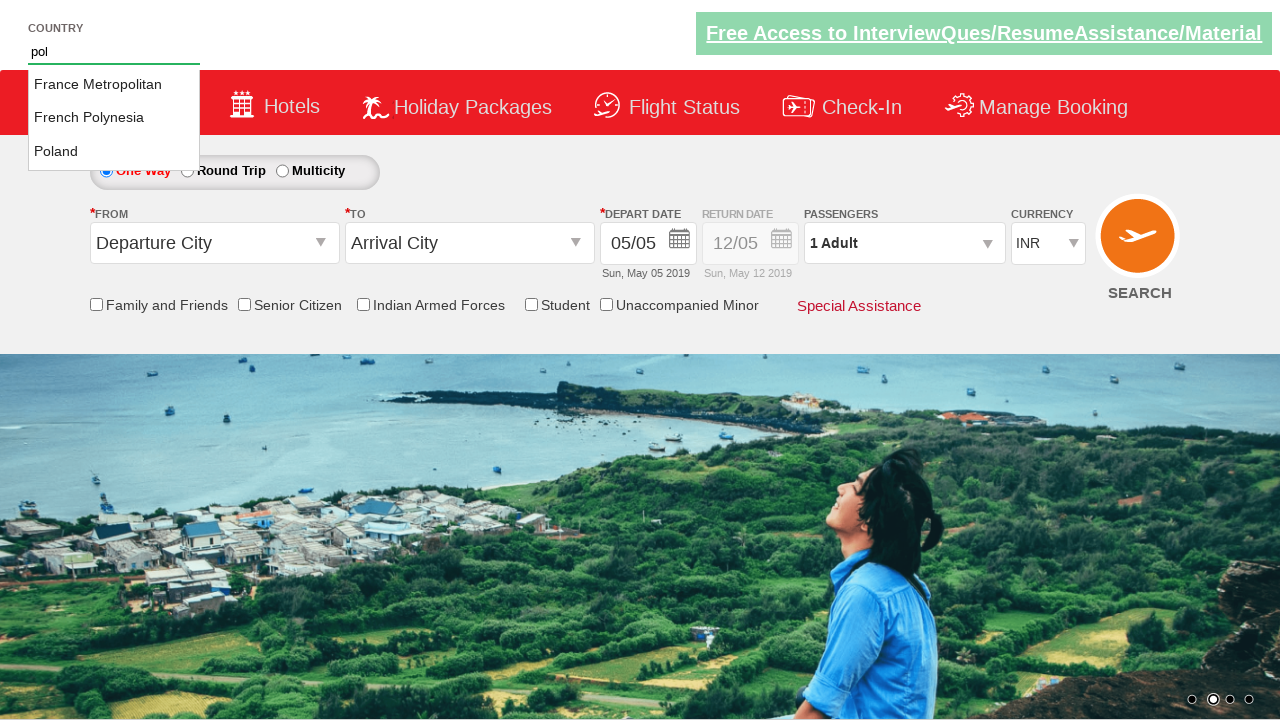

Selected 'Poland' from the auto-suggest dropdown at (114, 152) on li.ui-menu-item a:text-is('Poland')
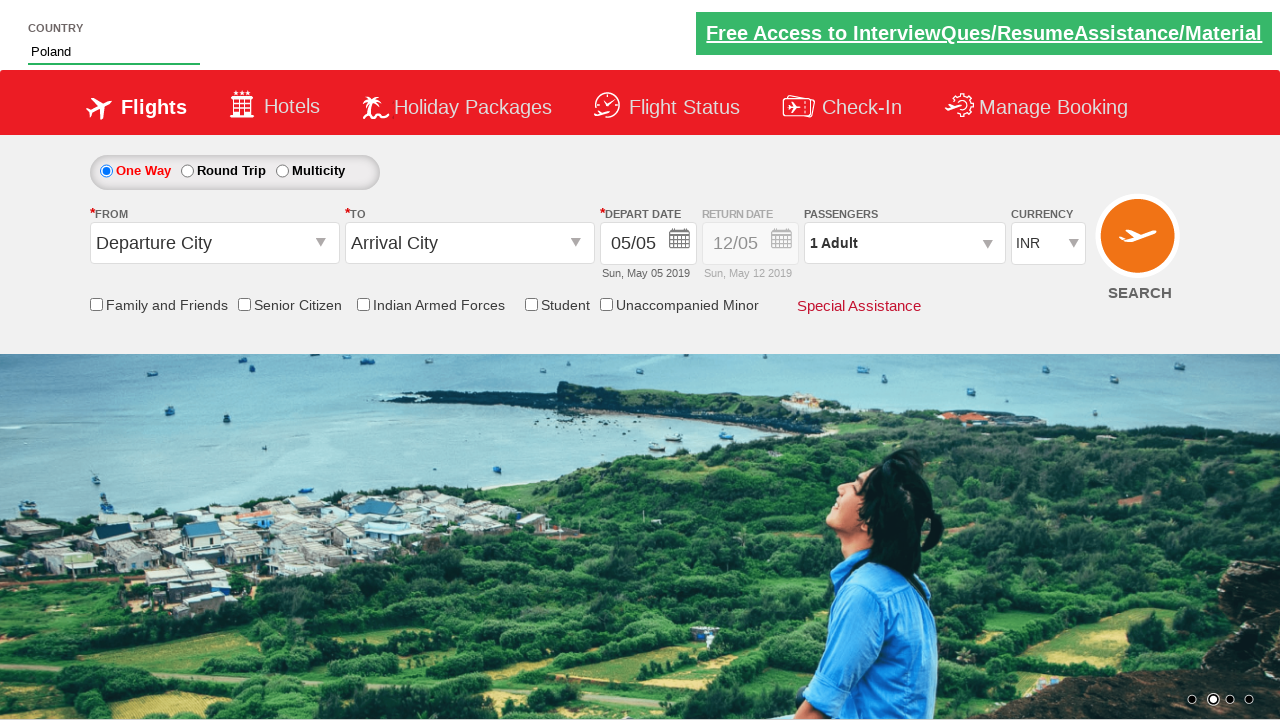

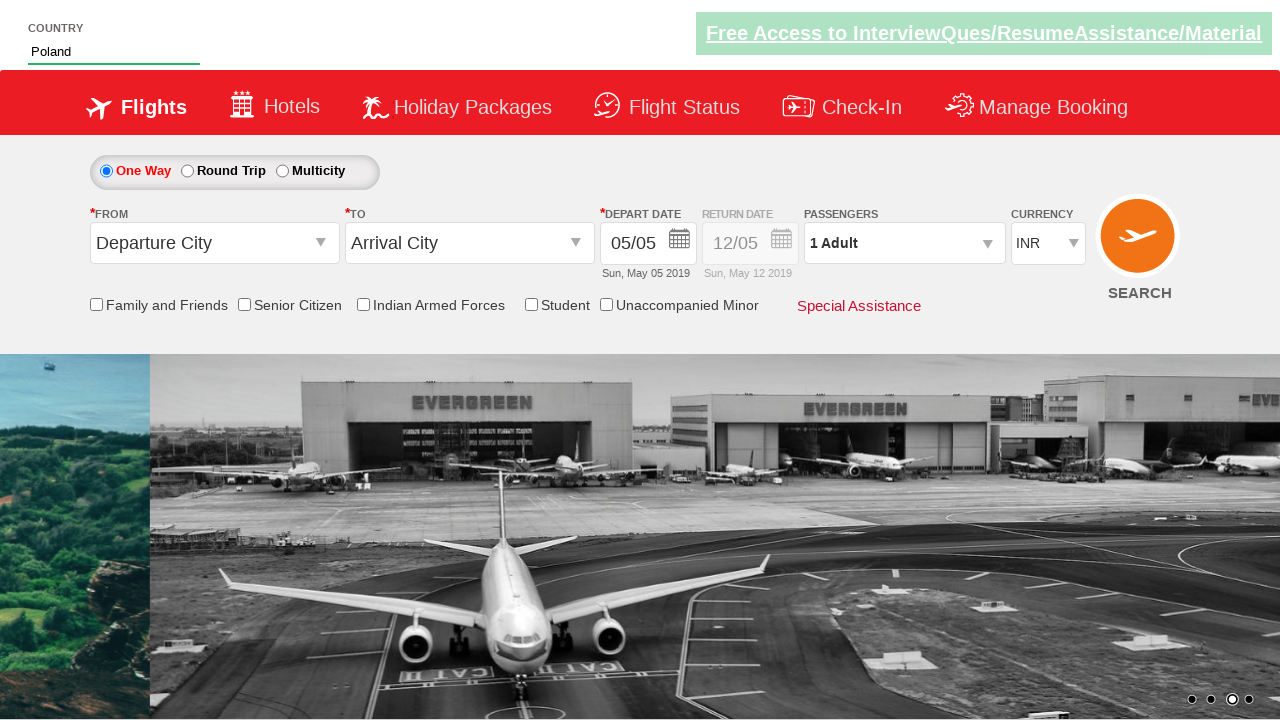